Tests signup form submission with all fields including optional last name filled

Starting URL: http://www.sharelane.com/cgi-bin/register.py

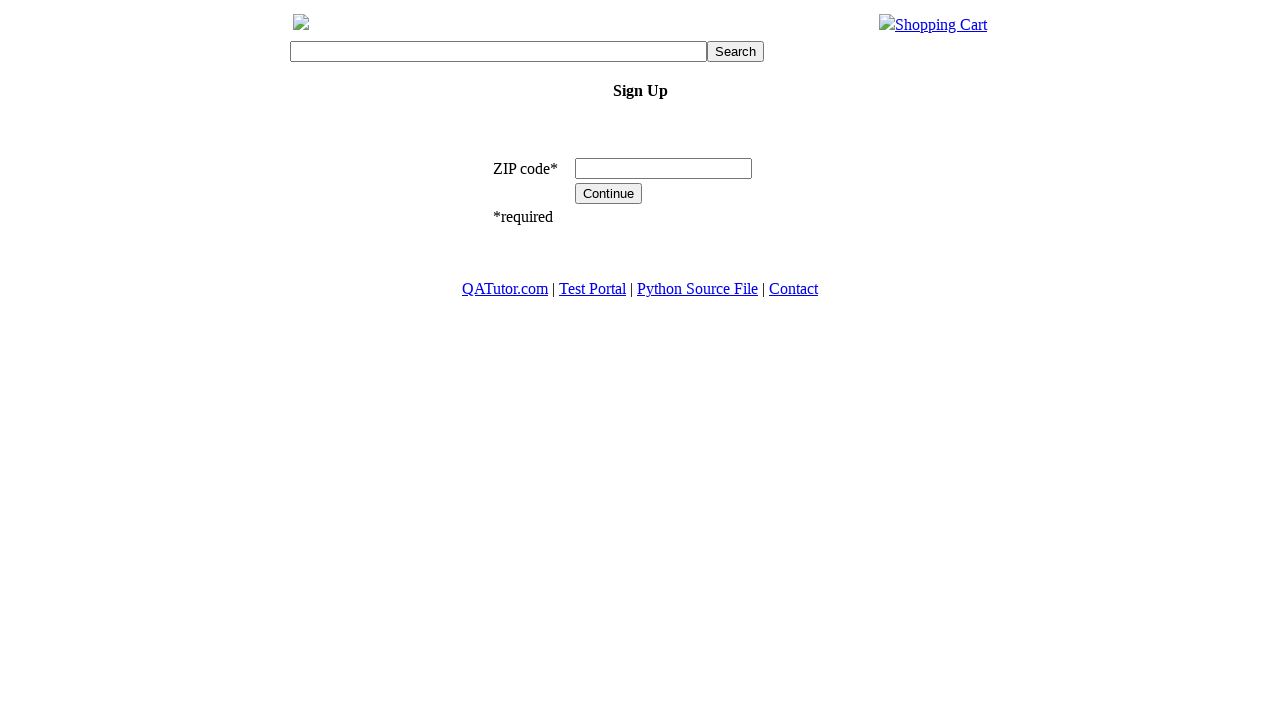

Filled zip code field with '444444' on input[name='zip_code']
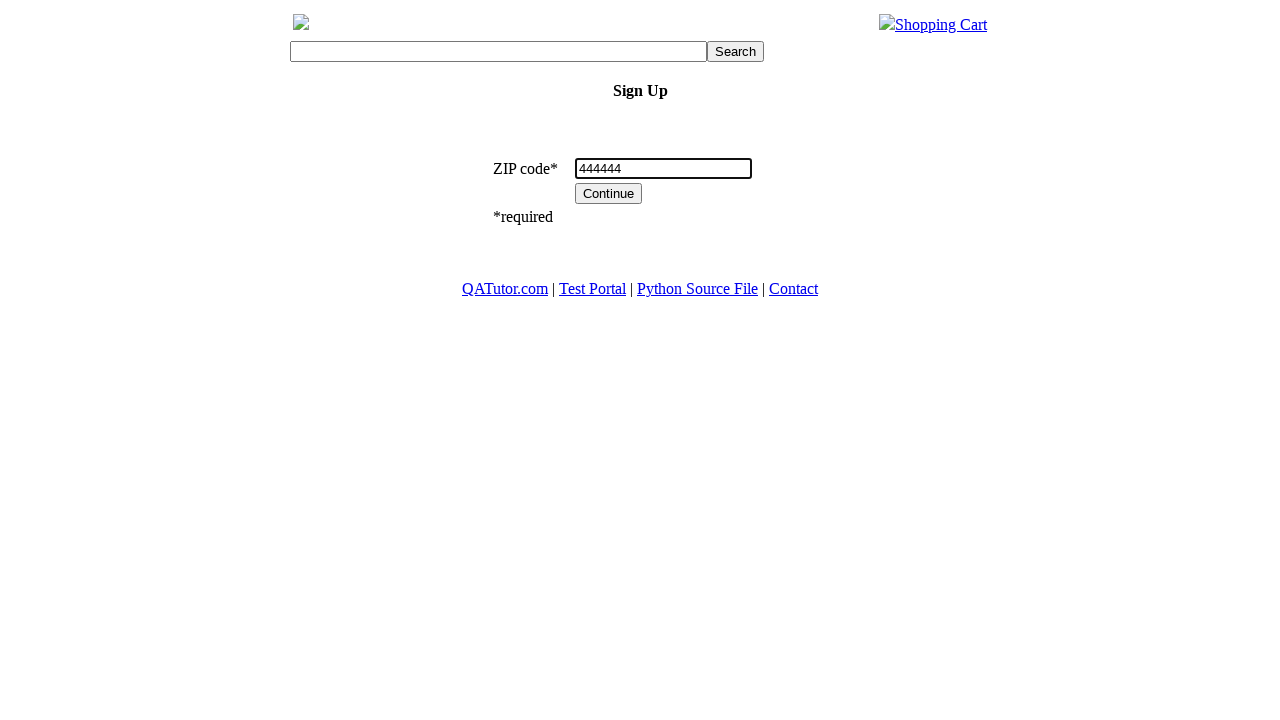

Clicked Continue button to proceed to signup form at (609, 194) on input[value='Continue']
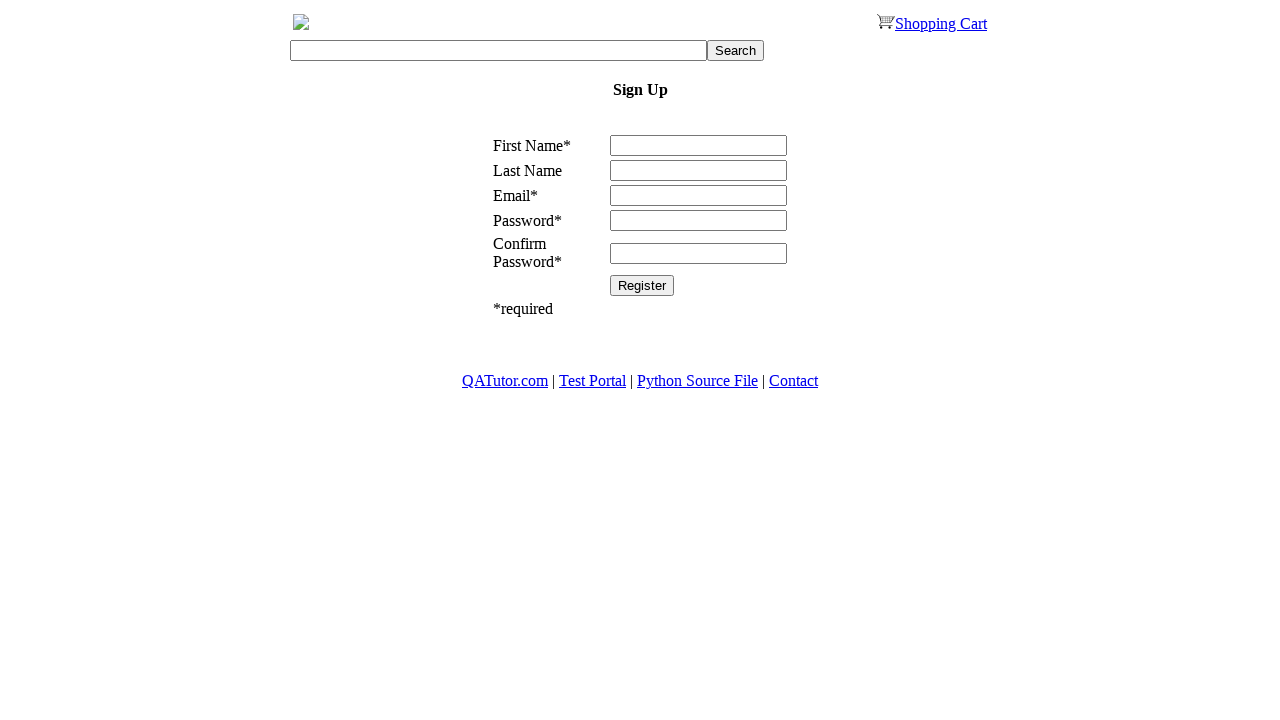

Filled first name field with 'Mario' on input[name='first_name']
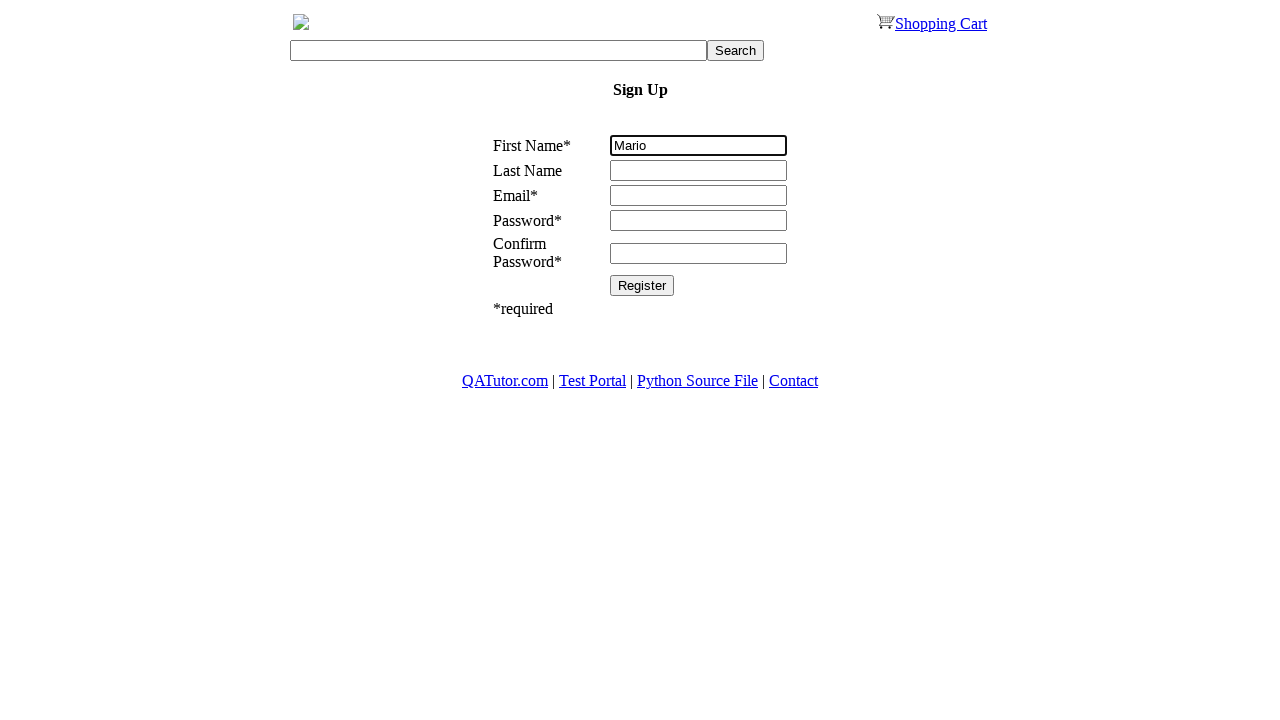

Filled last name field with 'Petrov' on input[name='last_name']
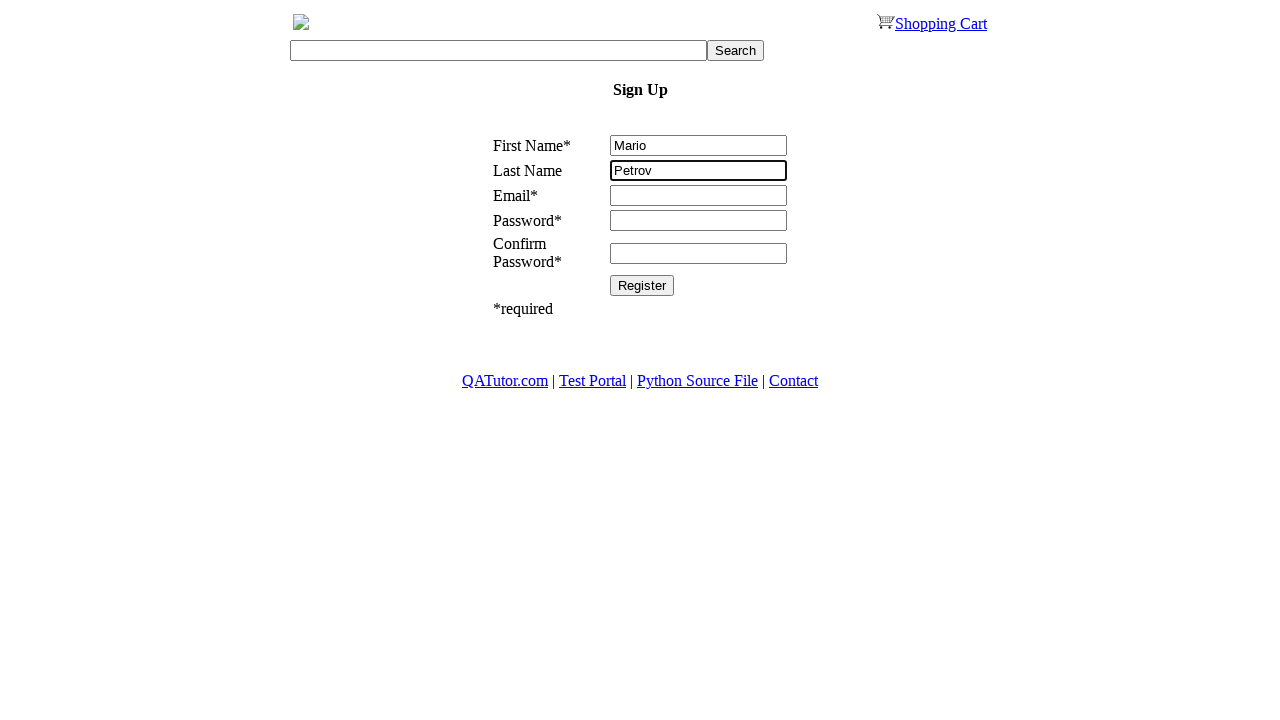

Filled email field with 'Mario@proton.com' on input[name='email']
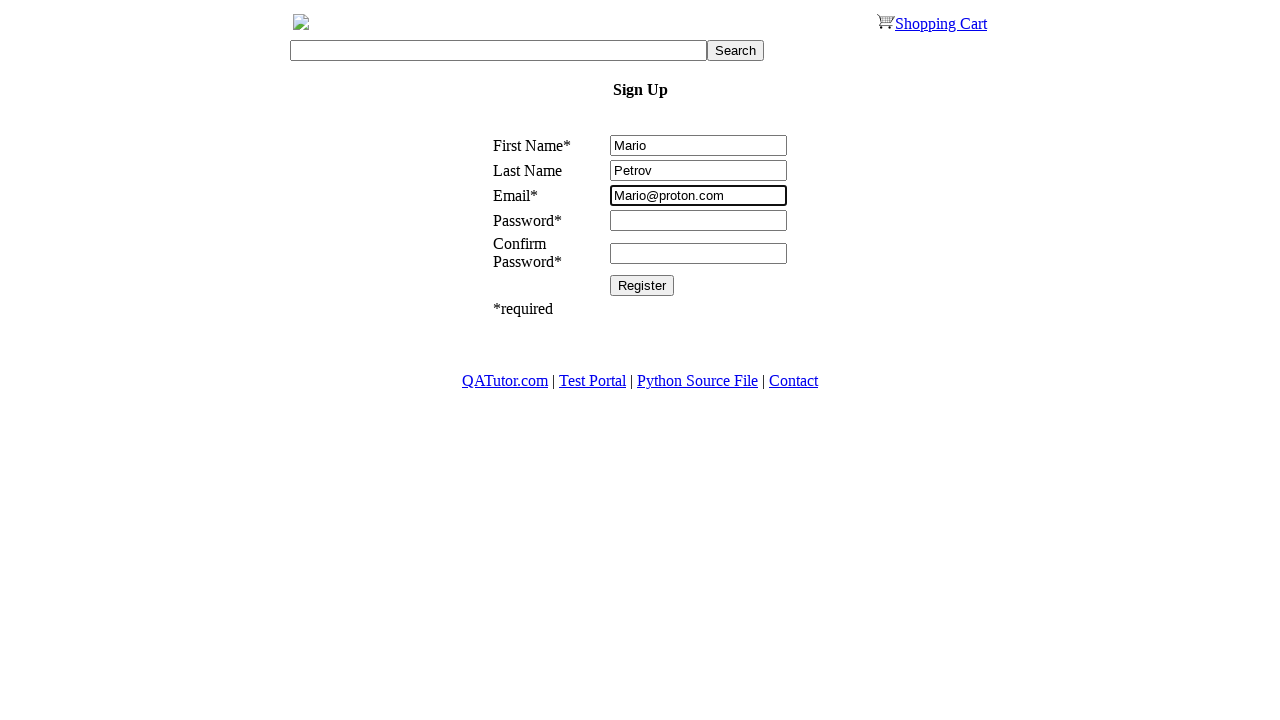

Filled password field with '12345' on input[name='password1']
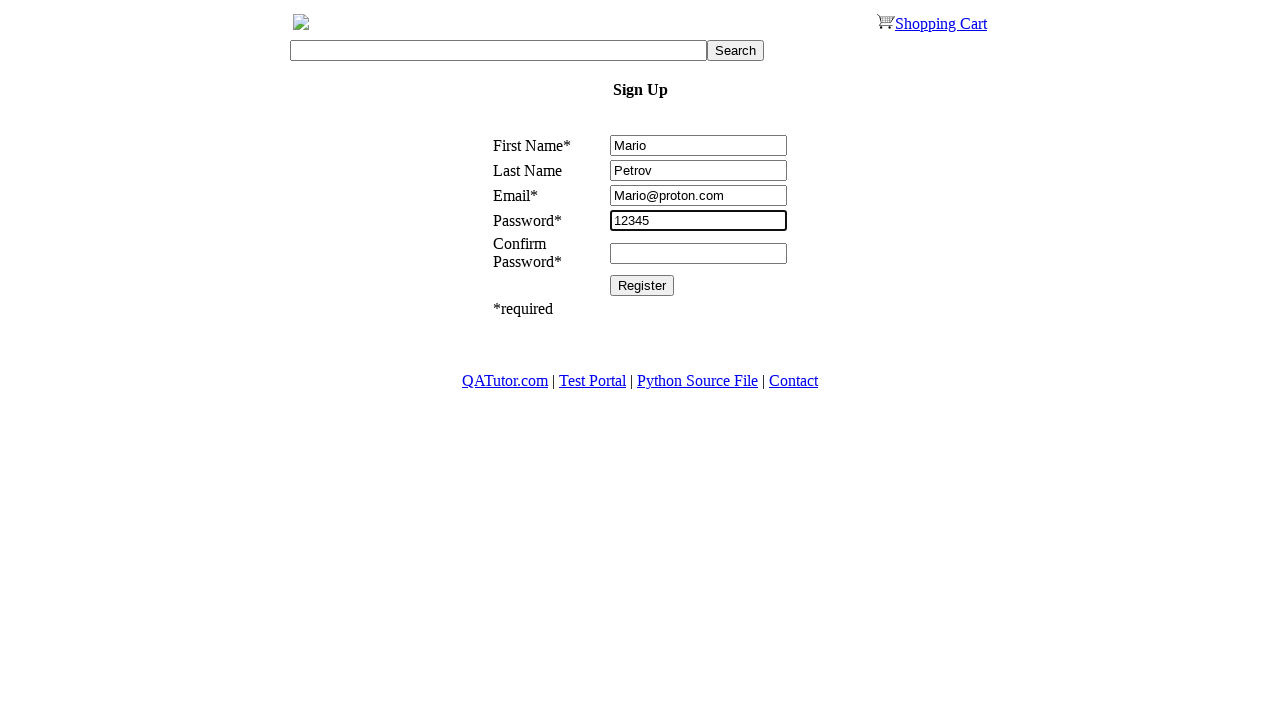

Filled password confirmation field with '12345' on input[name='password2']
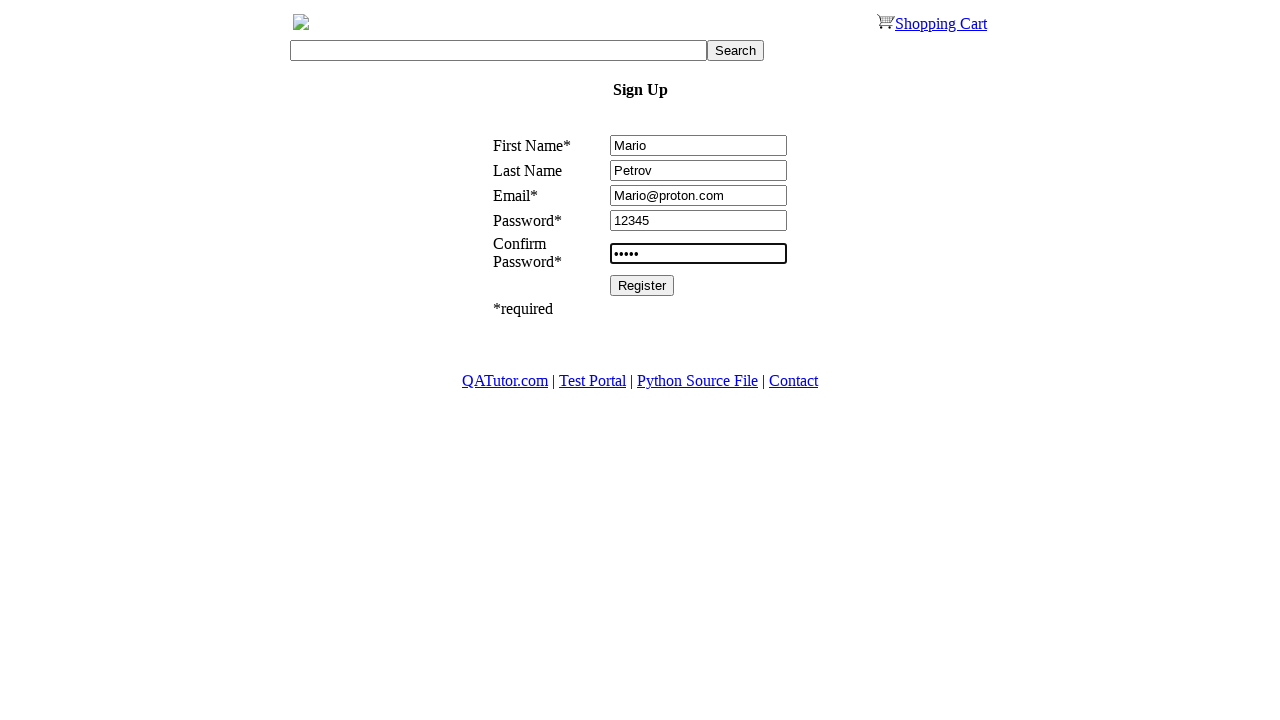

Clicked Register button to submit signup form with all fields filled at (642, 286) on input[value='Register']
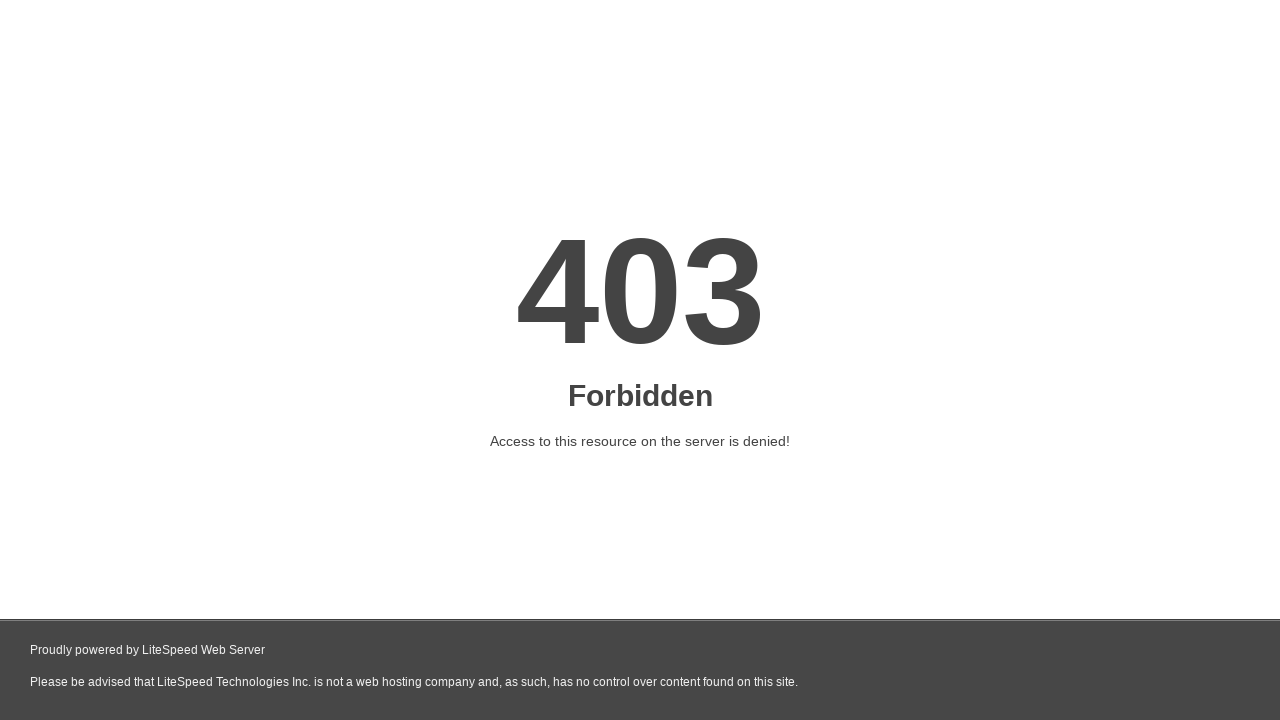

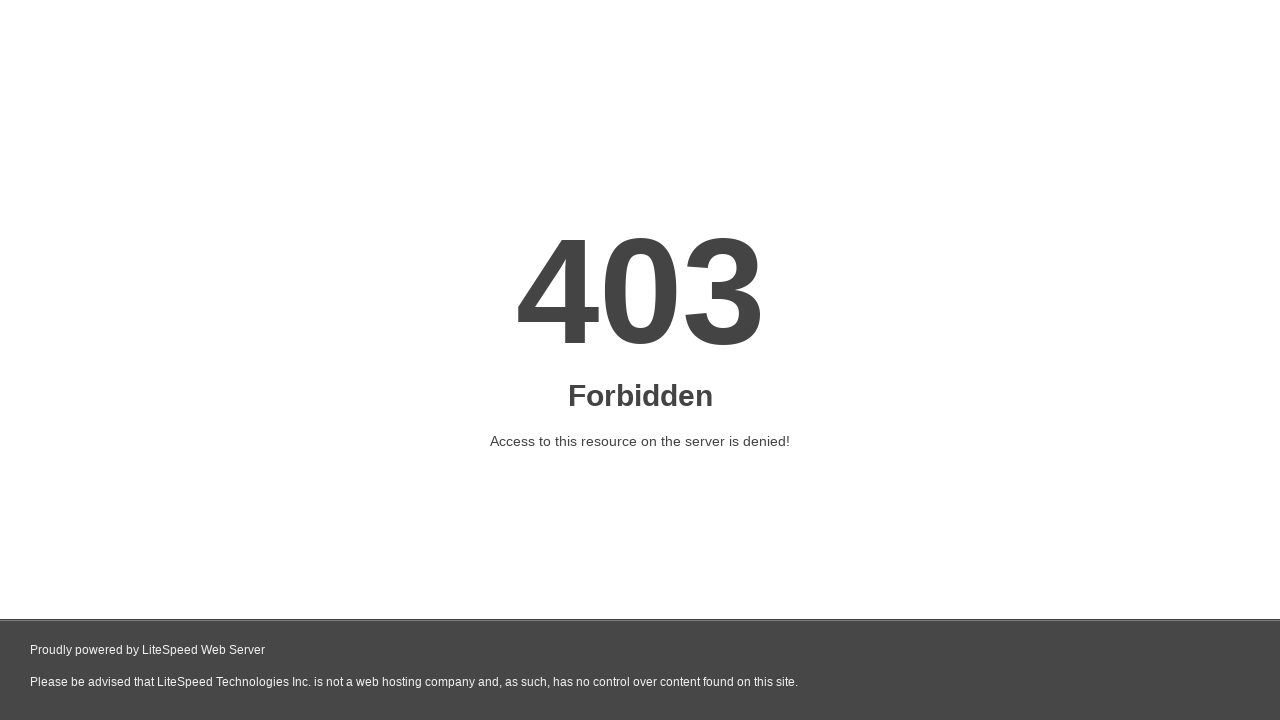